Tests navigation to the Datasets page on Hugging Face by clicking the Datasets tab and verifying the page title displays "Datasets"

Starting URL: https://huggingface.co/

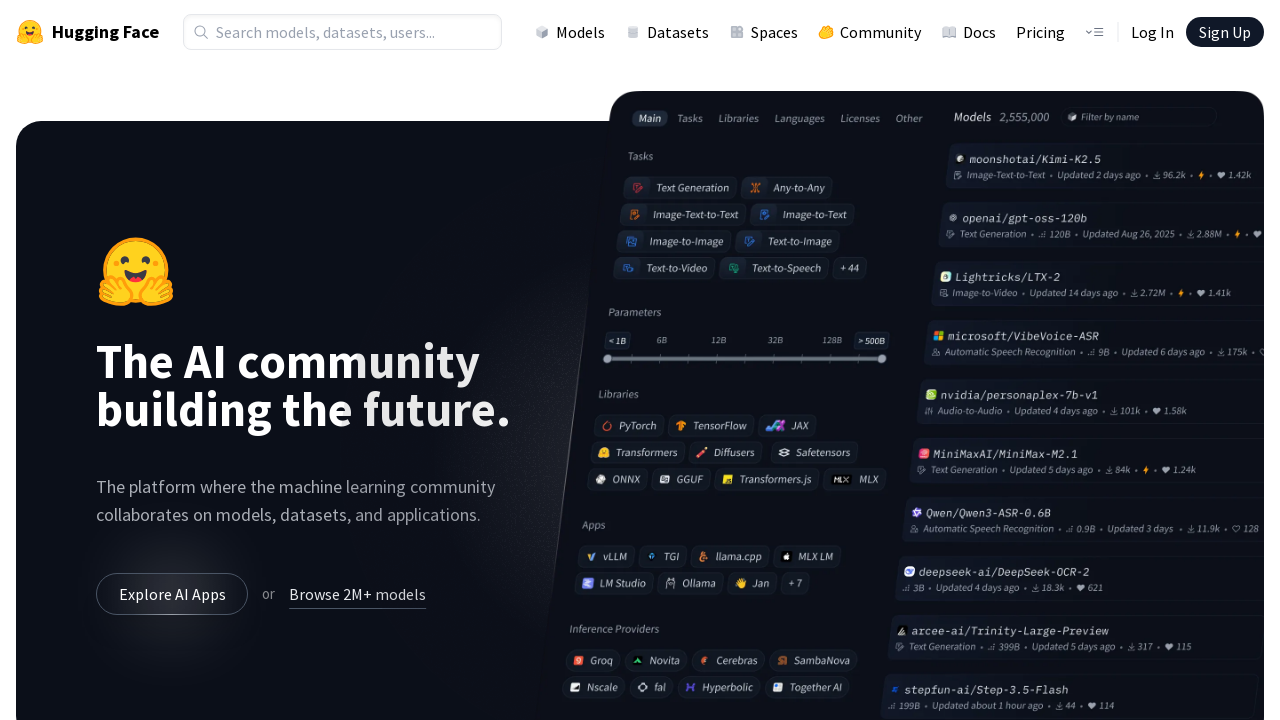

Clicked on the Datasets tab in the navigation at (667, 32) on a[href='/datasets']
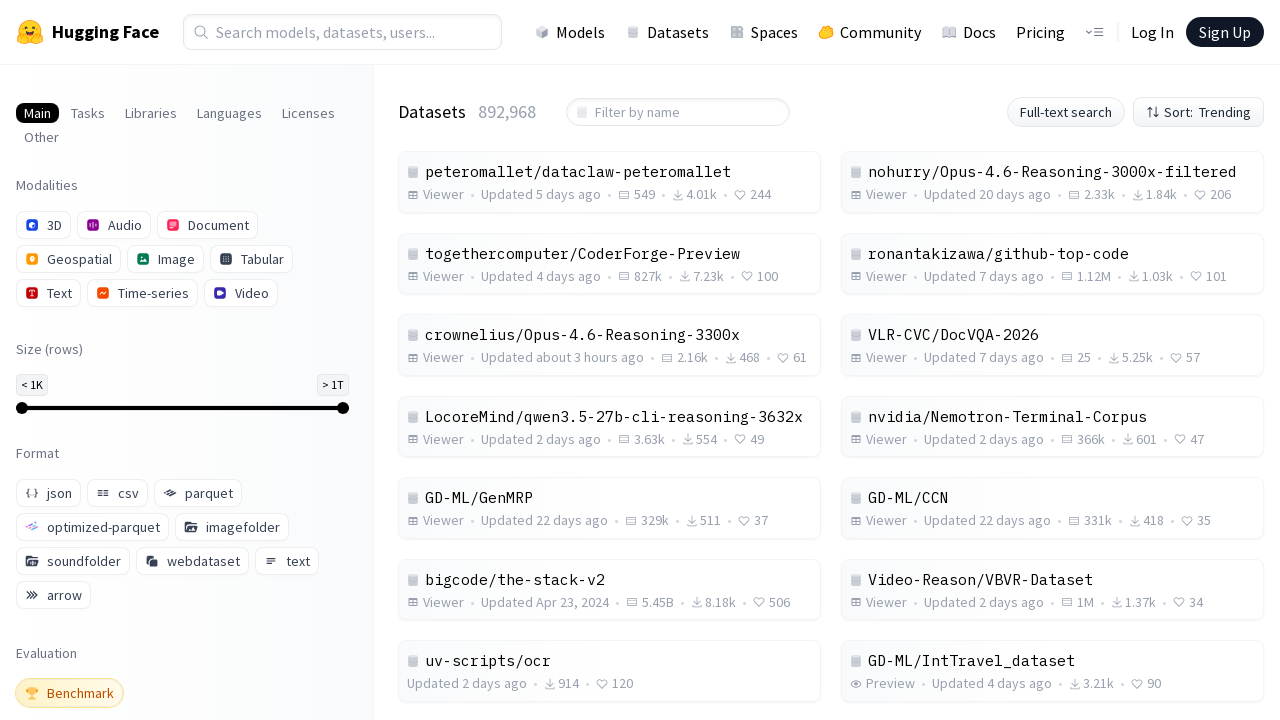

Waited for h1 element to load on Datasets page
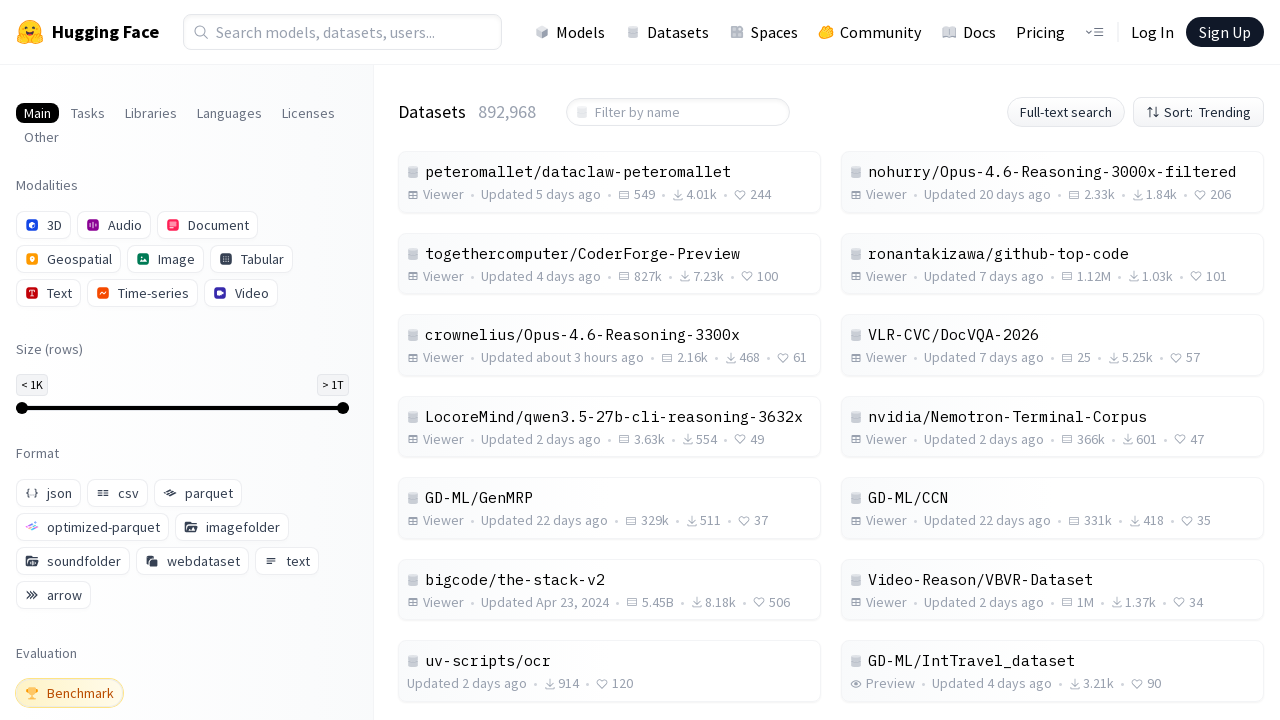

Located the first h1 element on the page
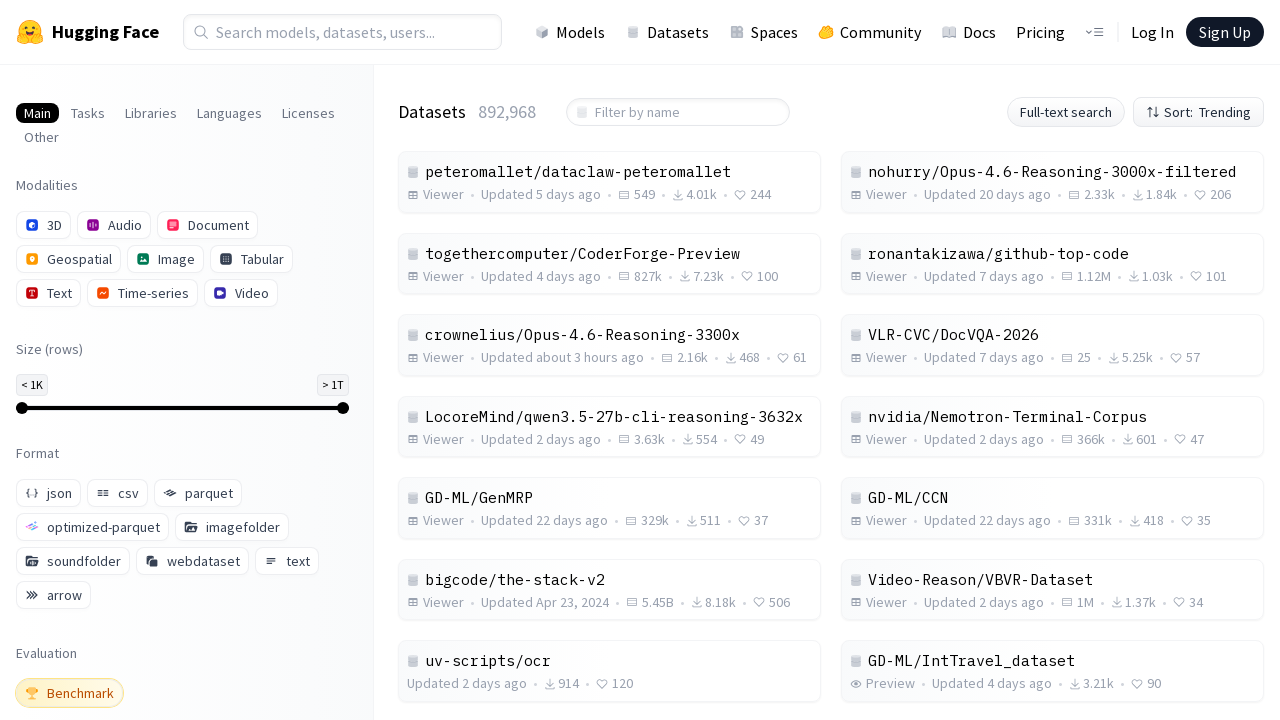

Verified page title displays 'Datasets'
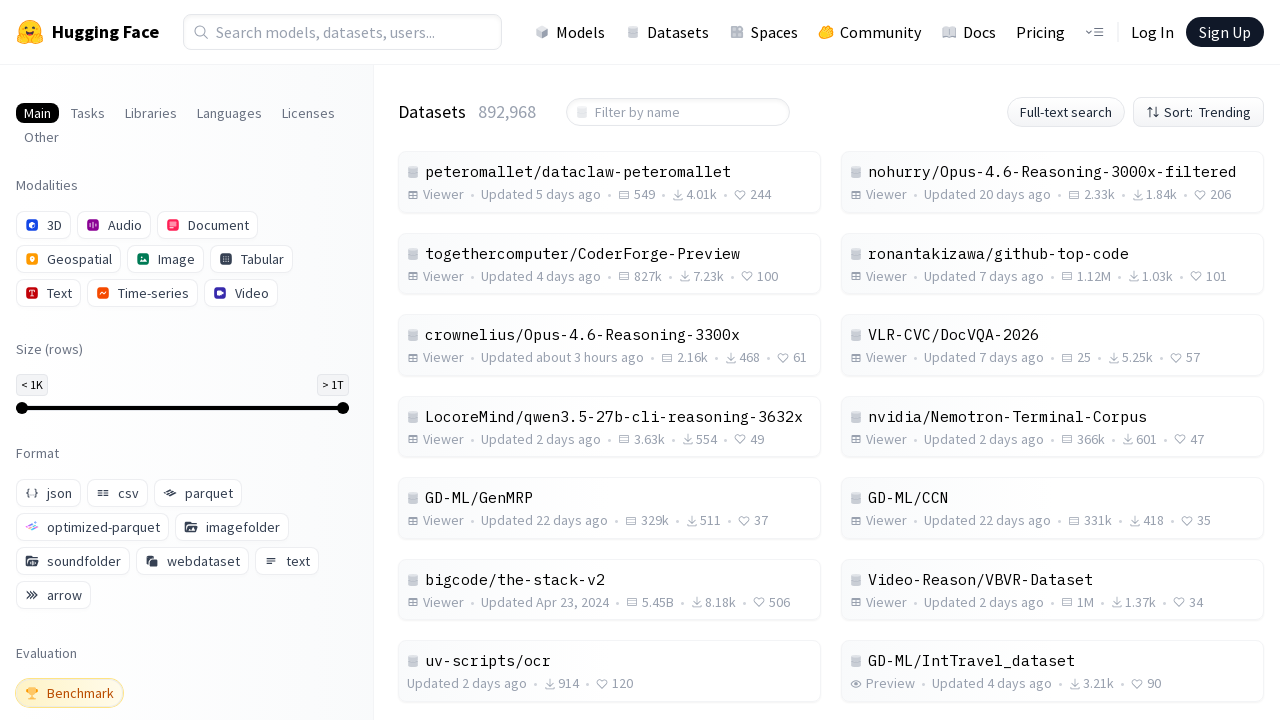

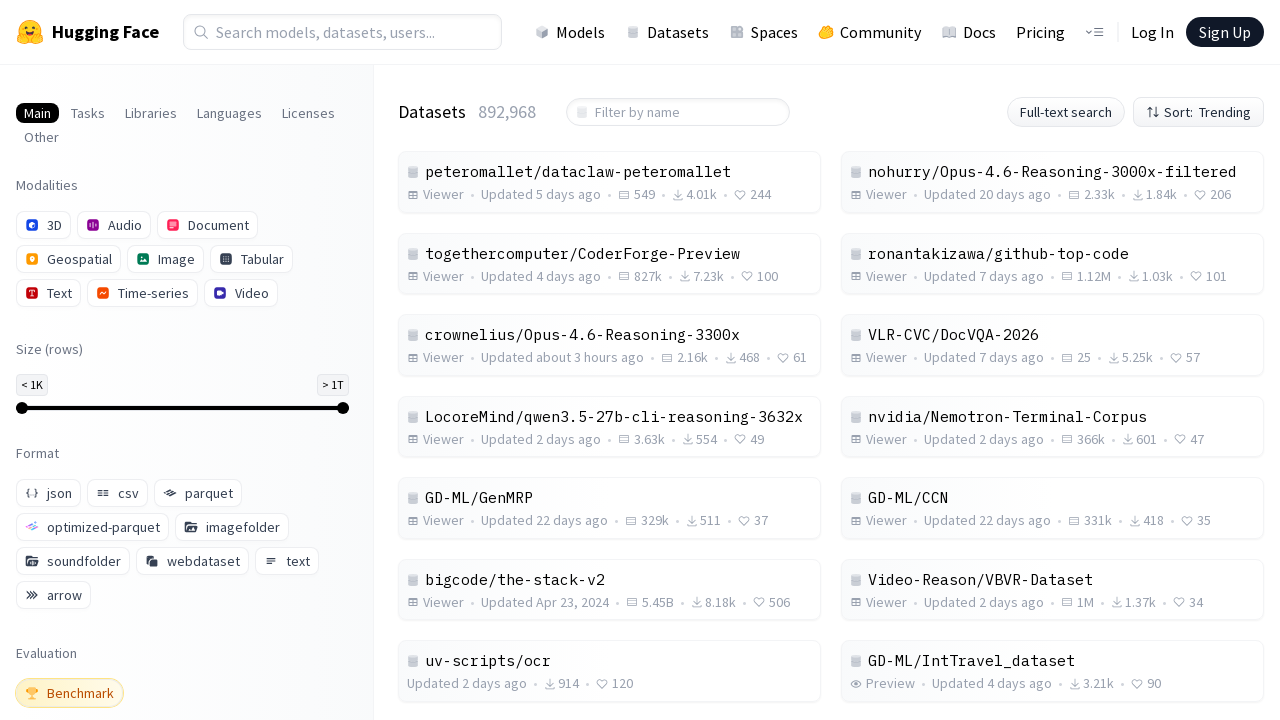